Simple test that navigates to the bigmir.net homepage and verifies the page loads.

Starting URL: http://www.bigmir.net

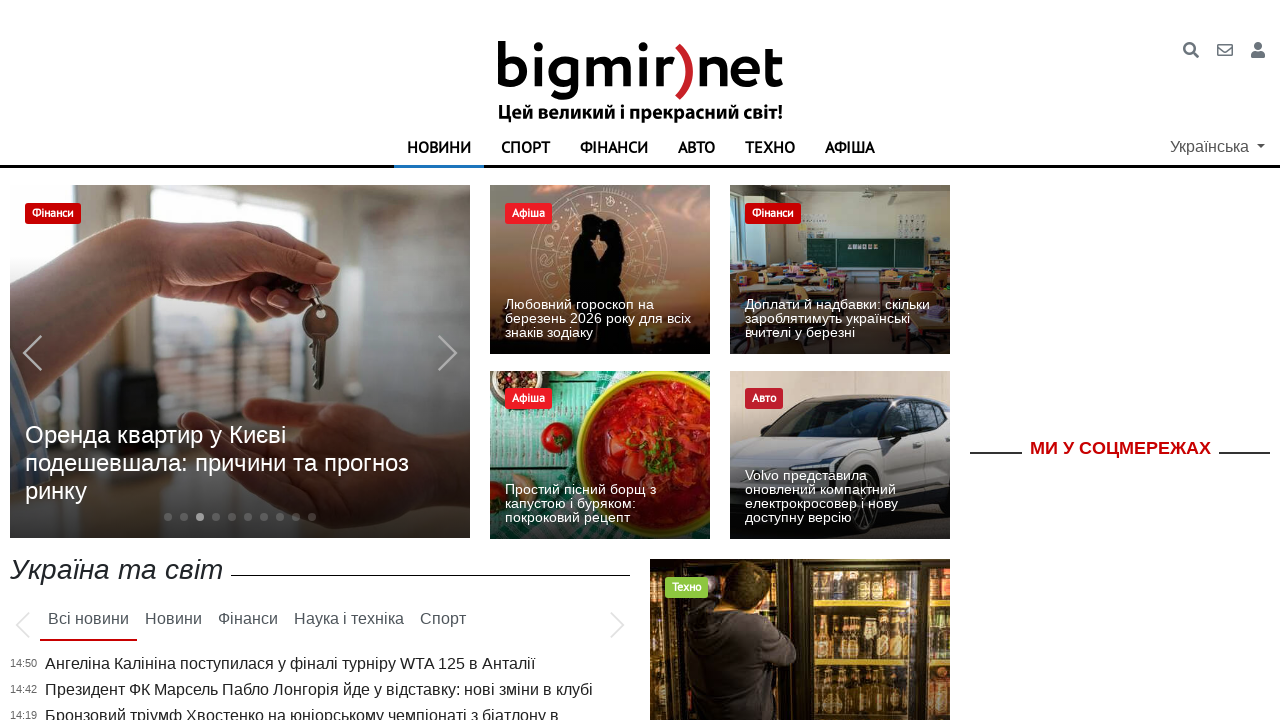

Waited for page to load (domcontentloaded)
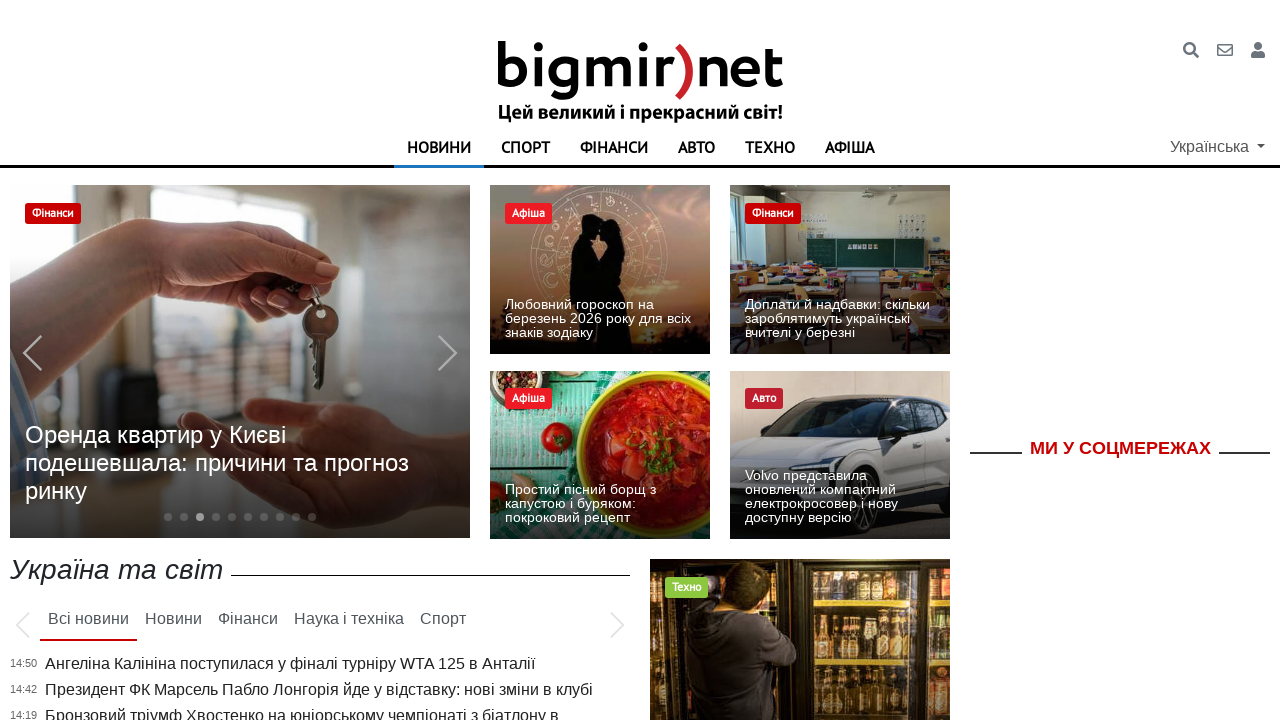

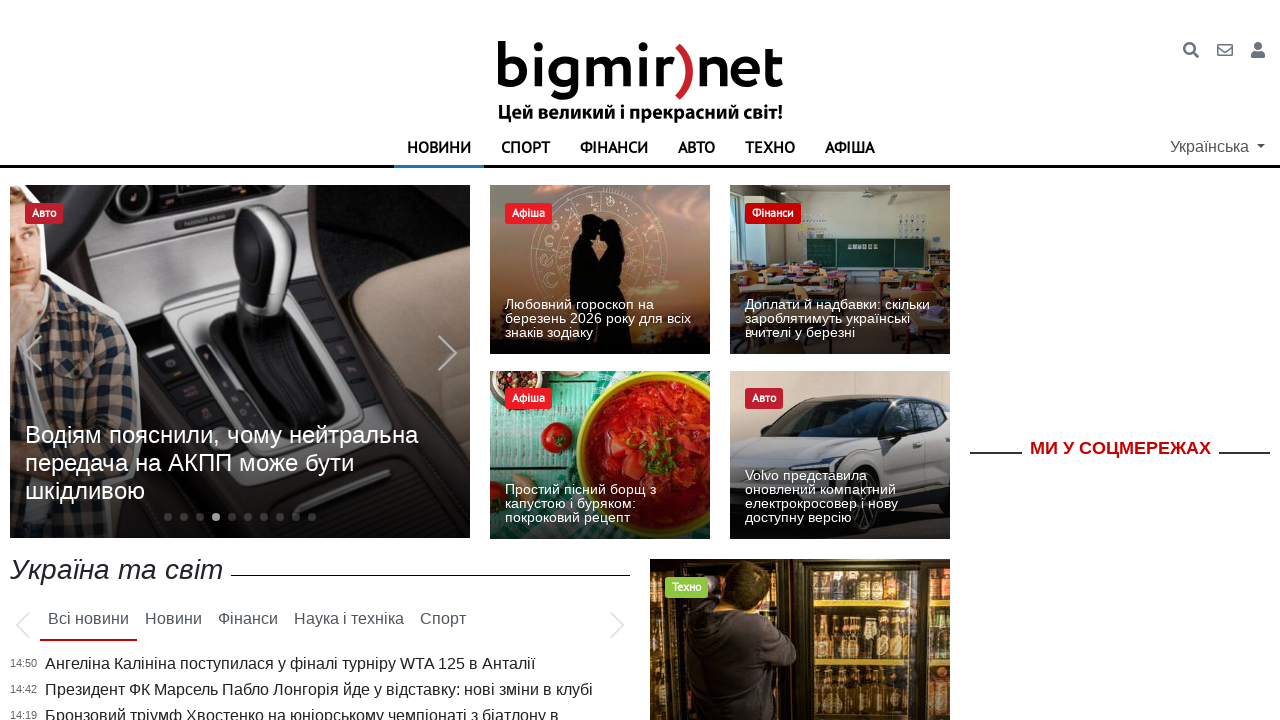